Tests hotel search functionality by filling in the hotel location field and newsletter email field on a hotel booking website

Starting URL: https://hotel-testlab.coderslab.pl/en/

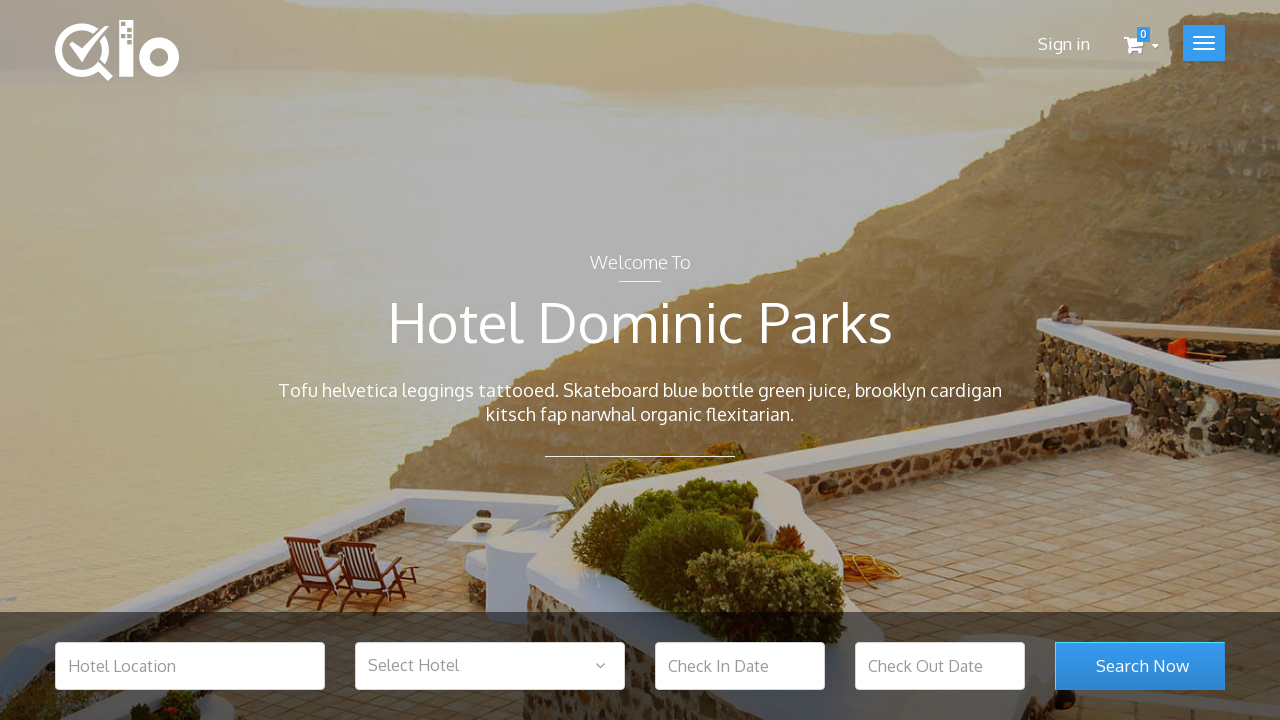

Navigated to hotel booking website
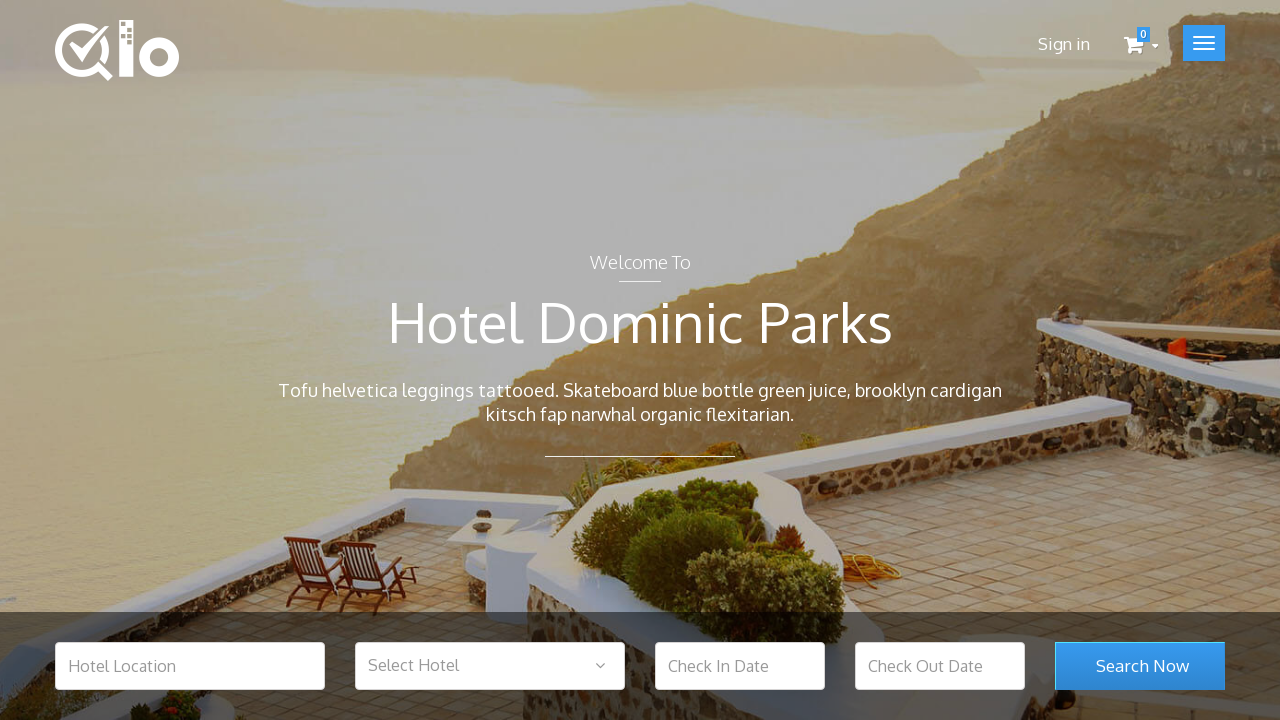

Filled hotel location field with 'Warsaw' on #hotel_location
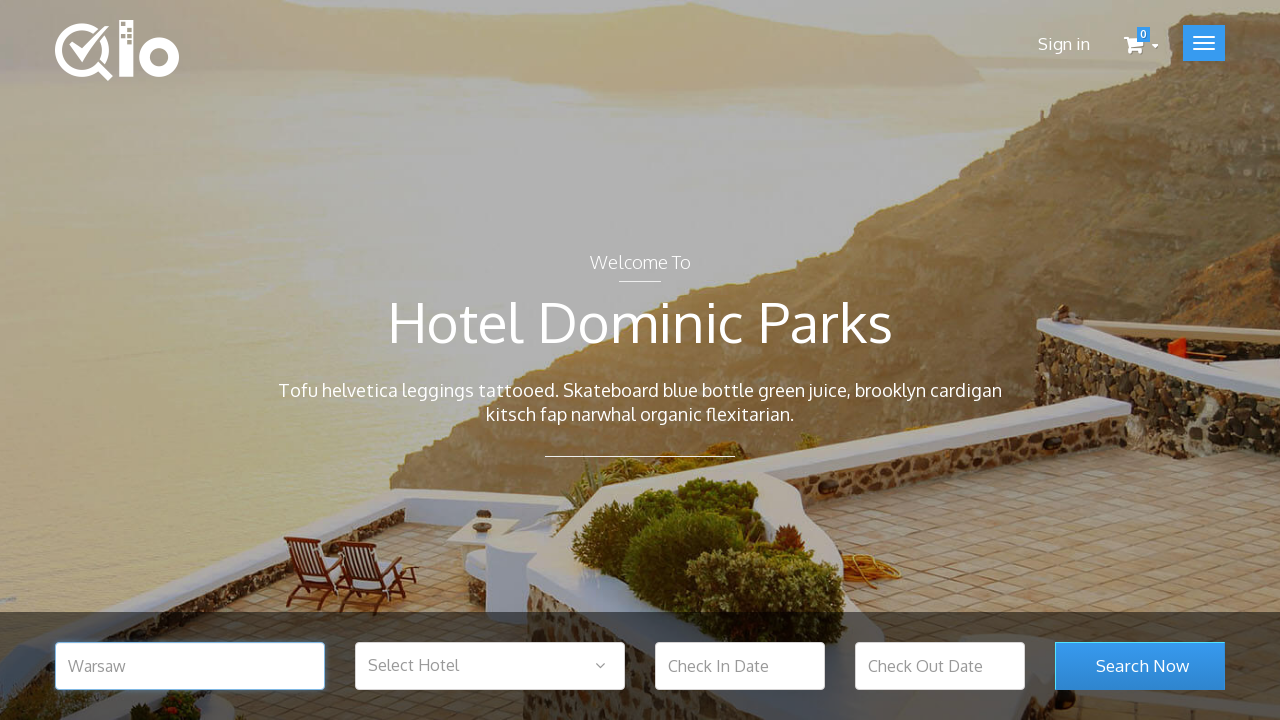

Filled newsletter email field with 'test@test.com' on #newsletter-input
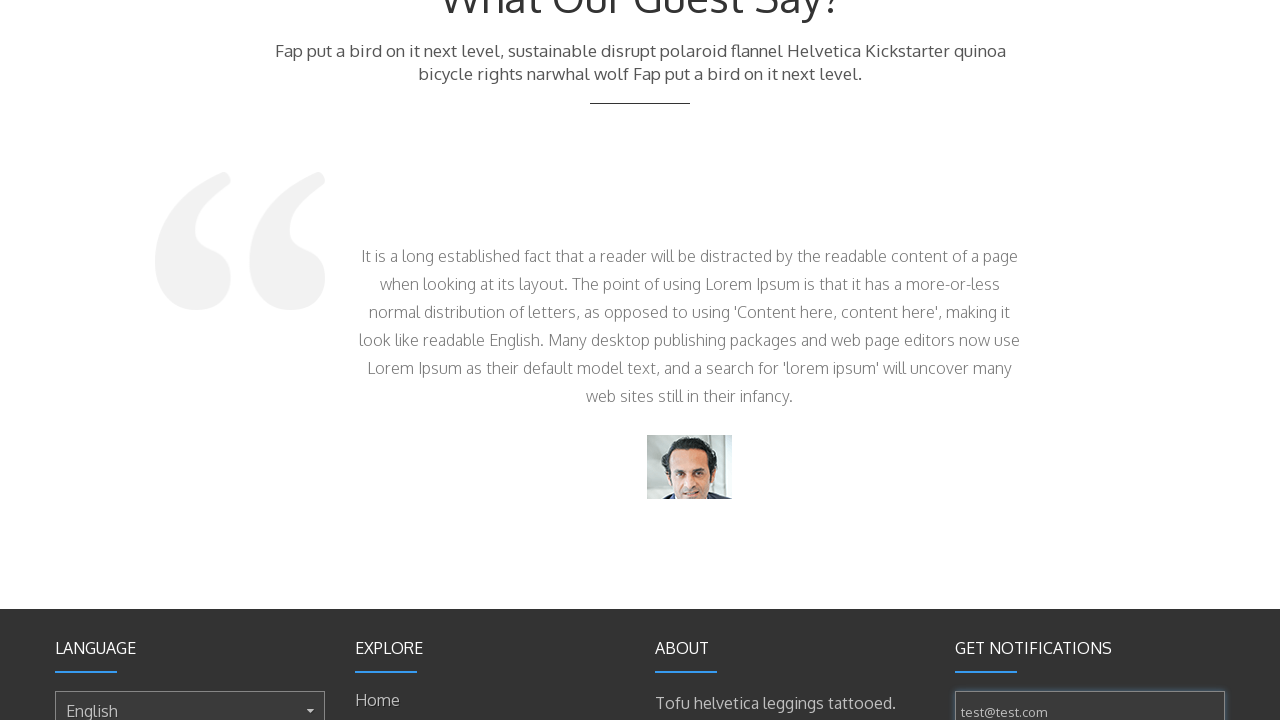

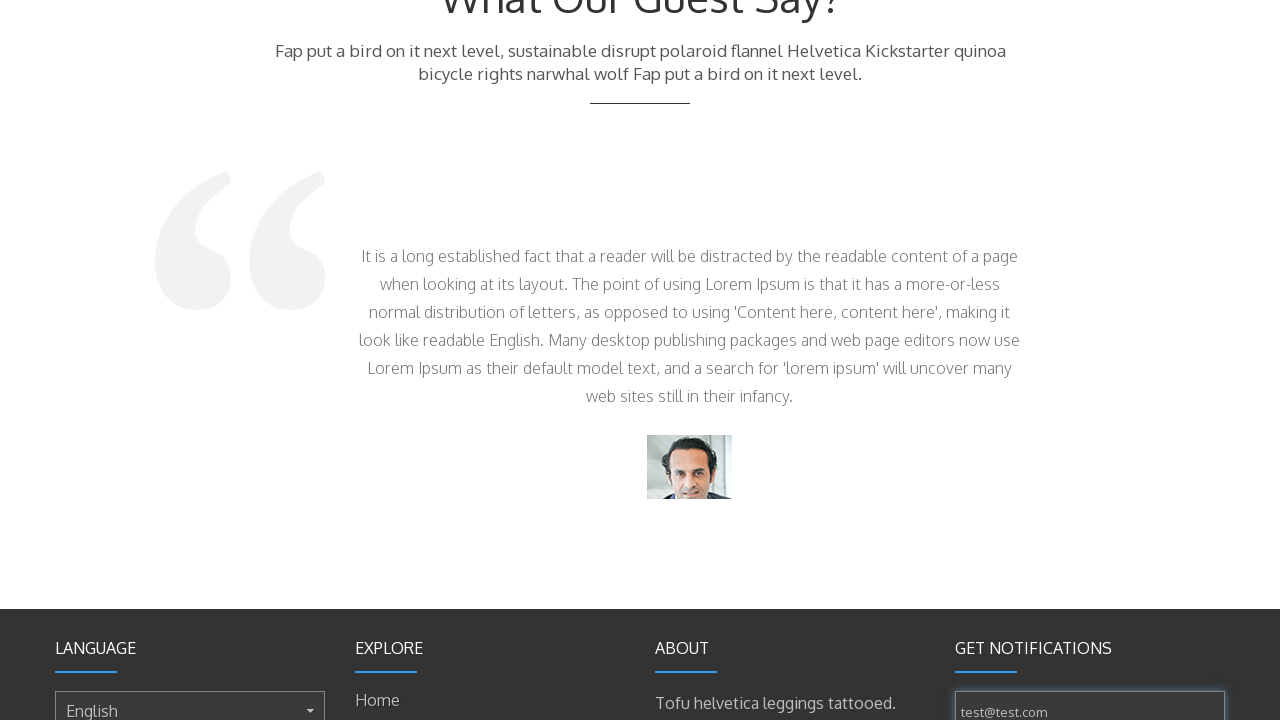